Tests browser navigation between multiple pages using forward and back history navigation, visiting DemoQA, YouTube, and W3Schools sites

Starting URL: https://demoqa.com/text-box

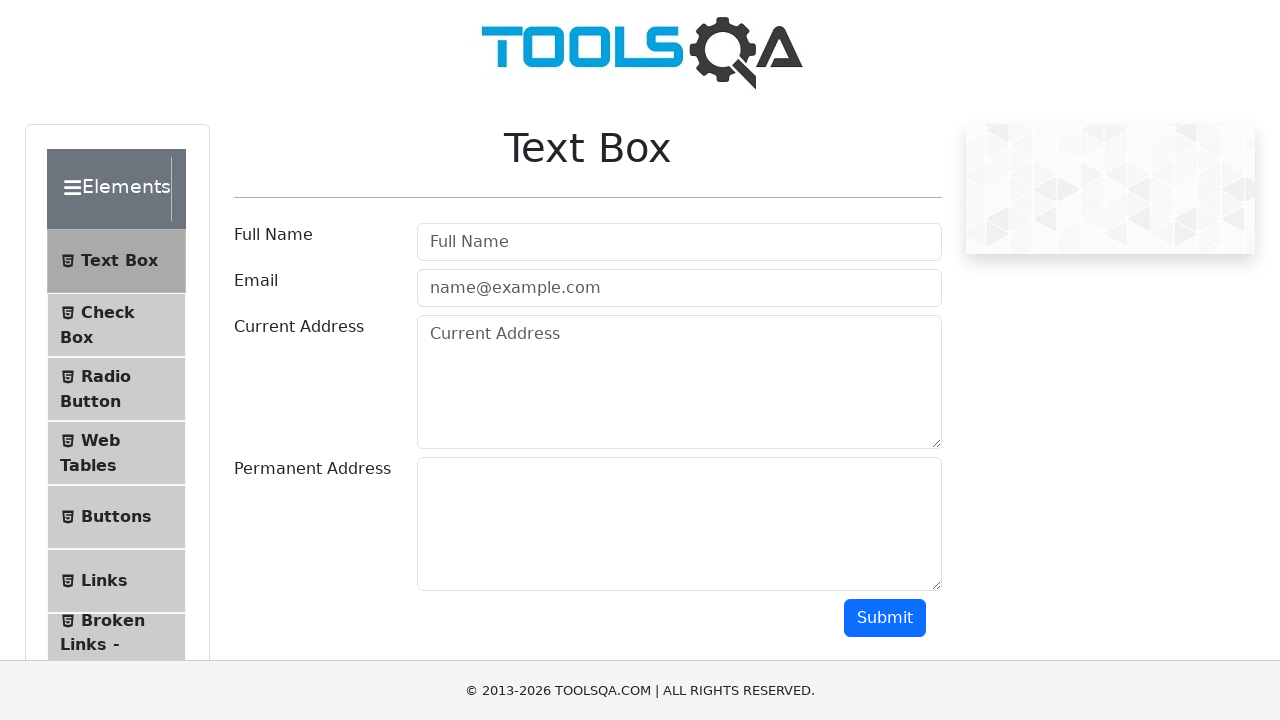

Navigated to YouTube
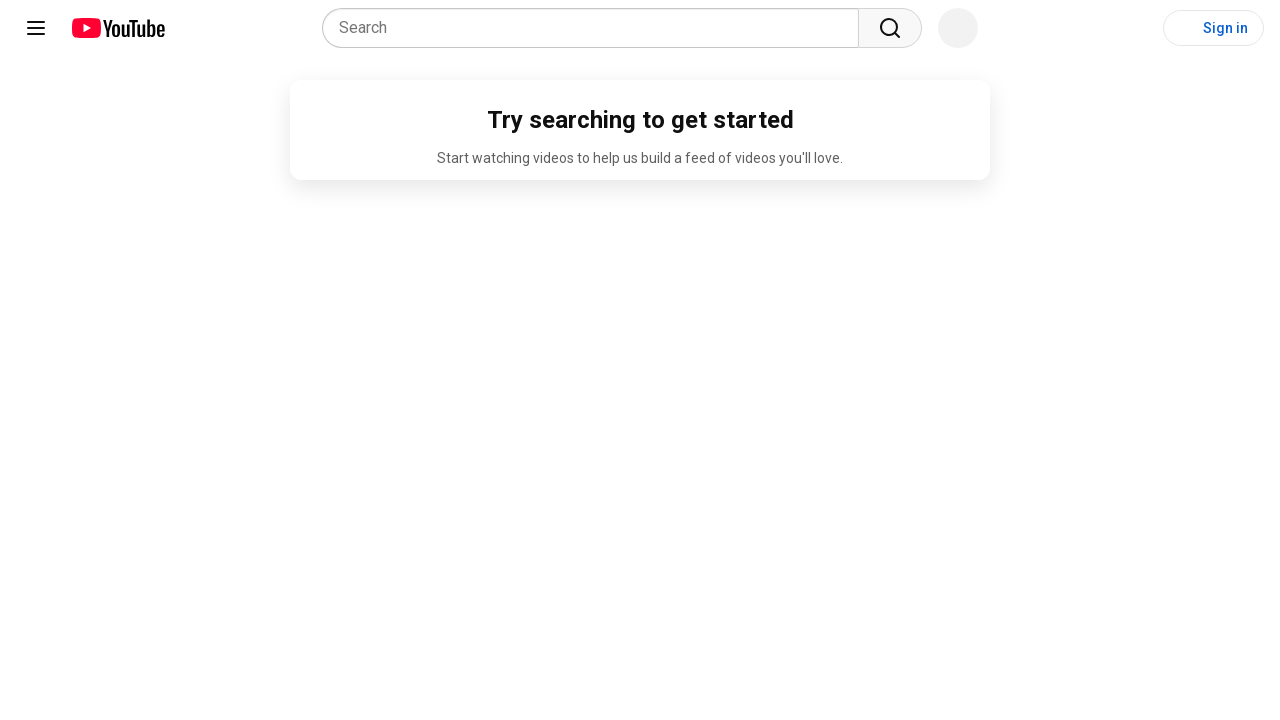

Navigated to W3Schools NumPy array shape page
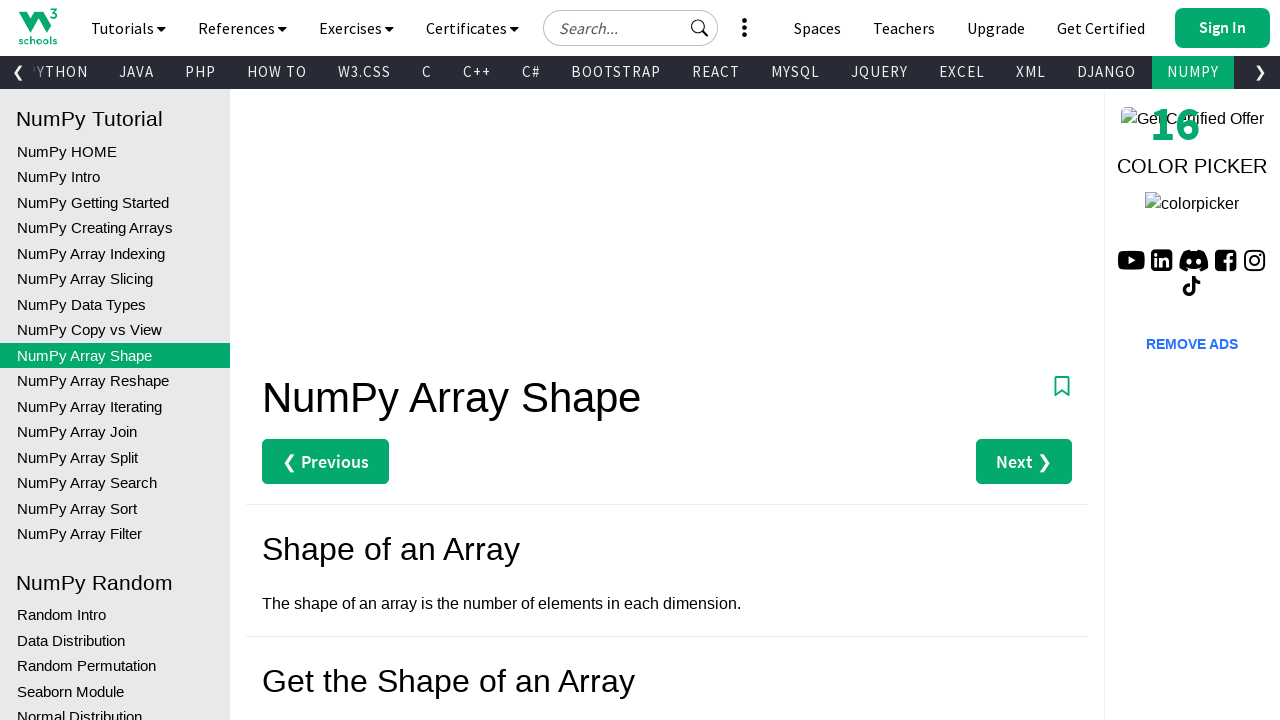

Navigated back to YouTube
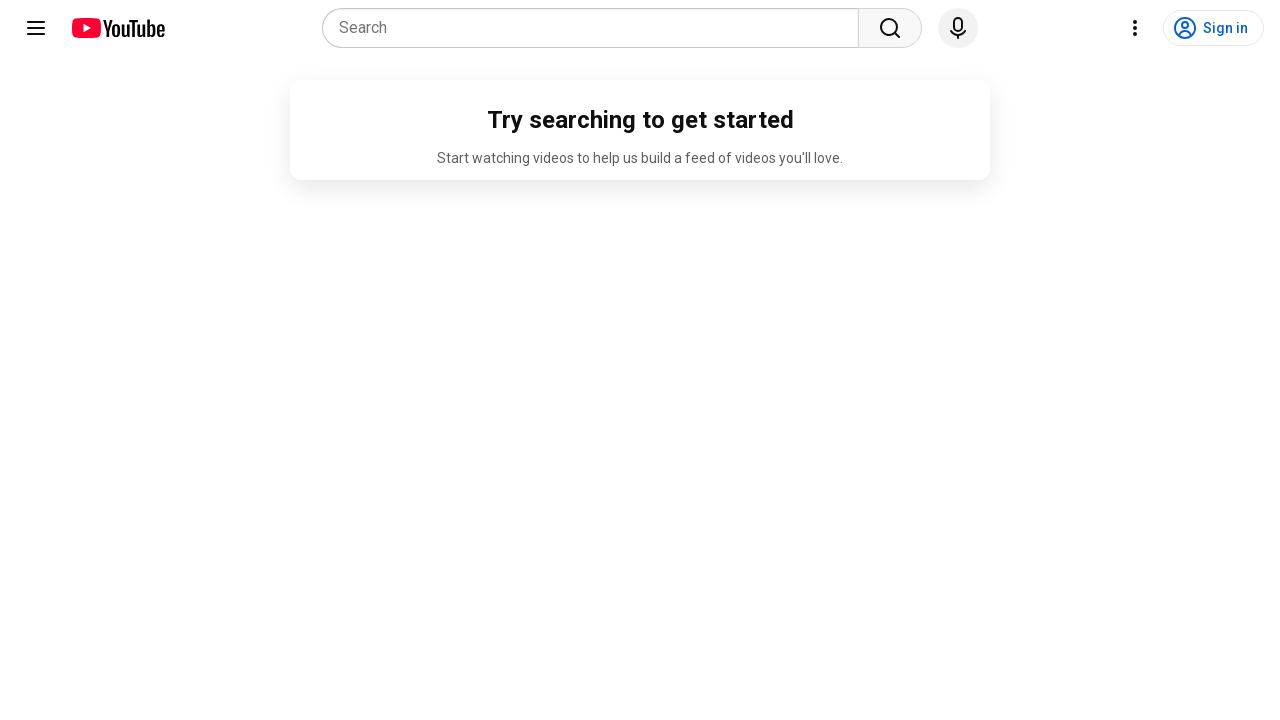

Navigated back to DemoQA
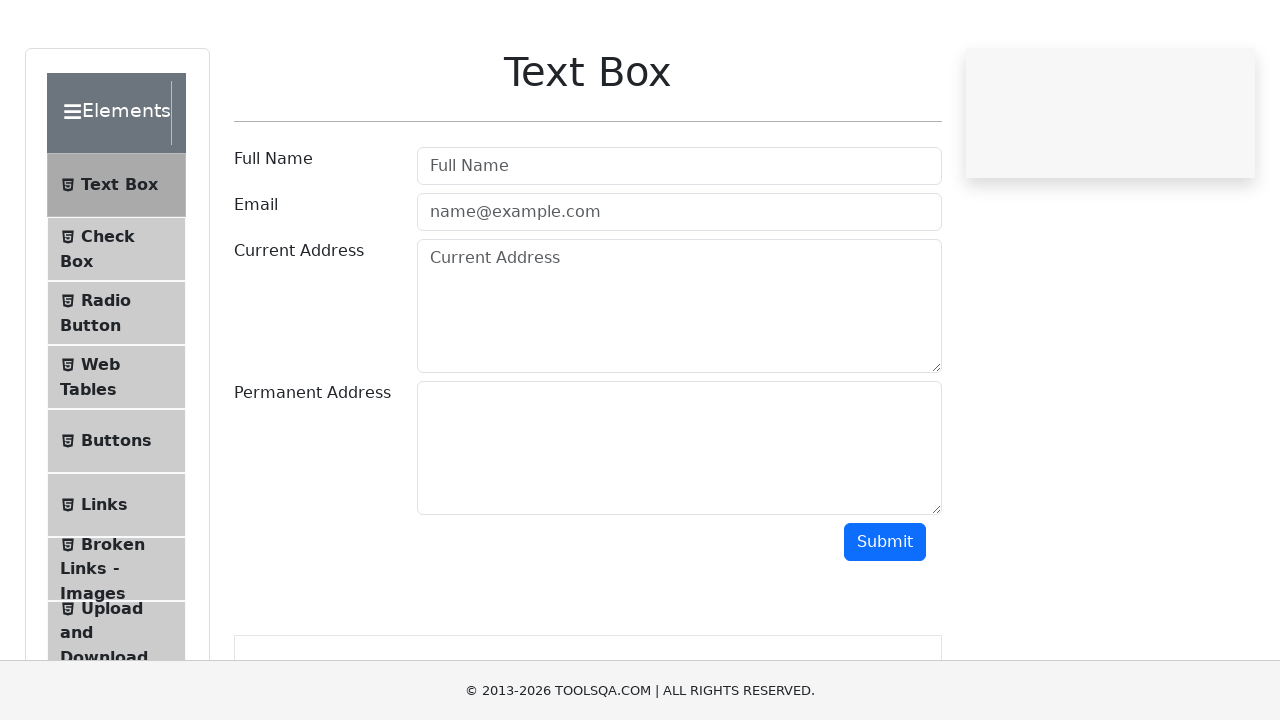

Navigated forward to YouTube
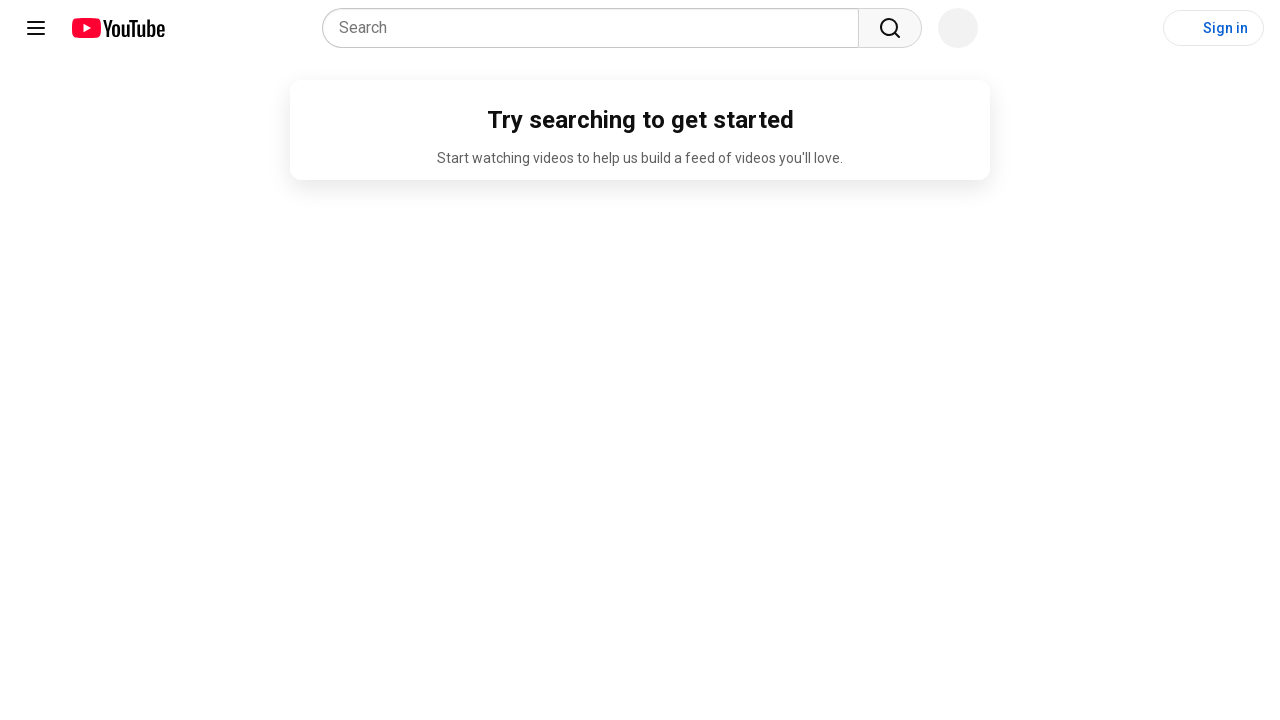

Navigated forward to W3Schools
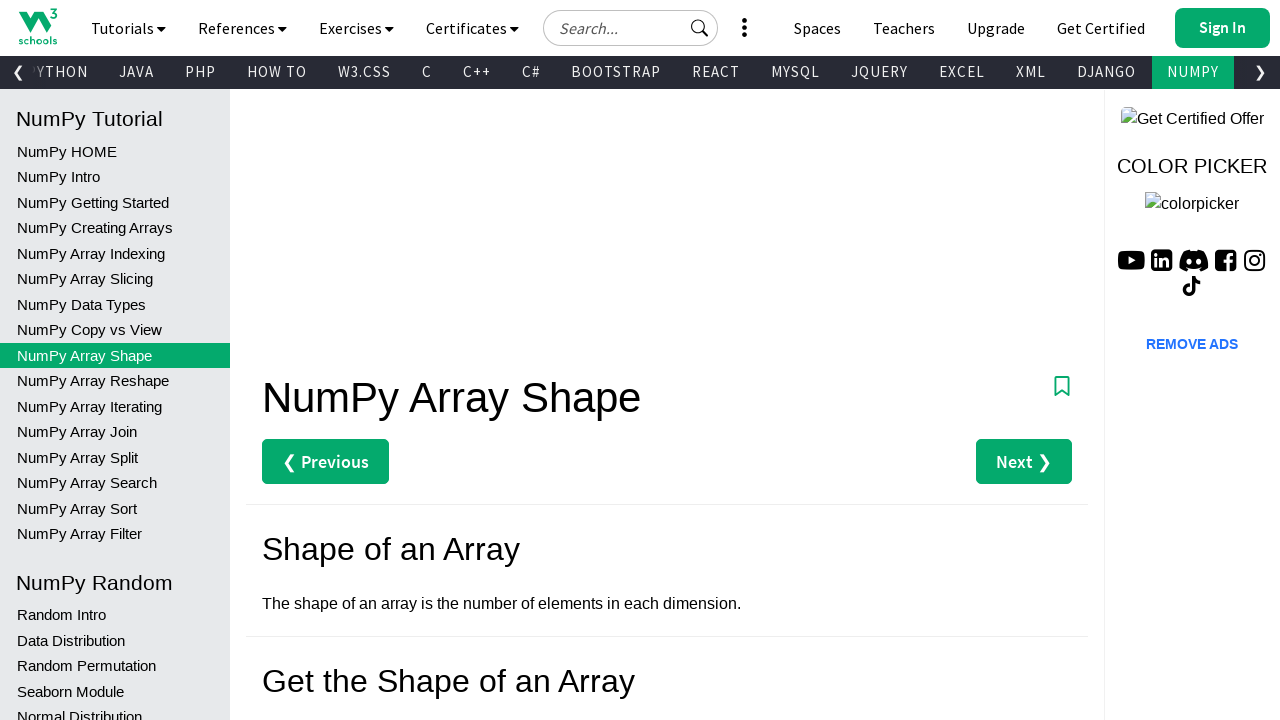

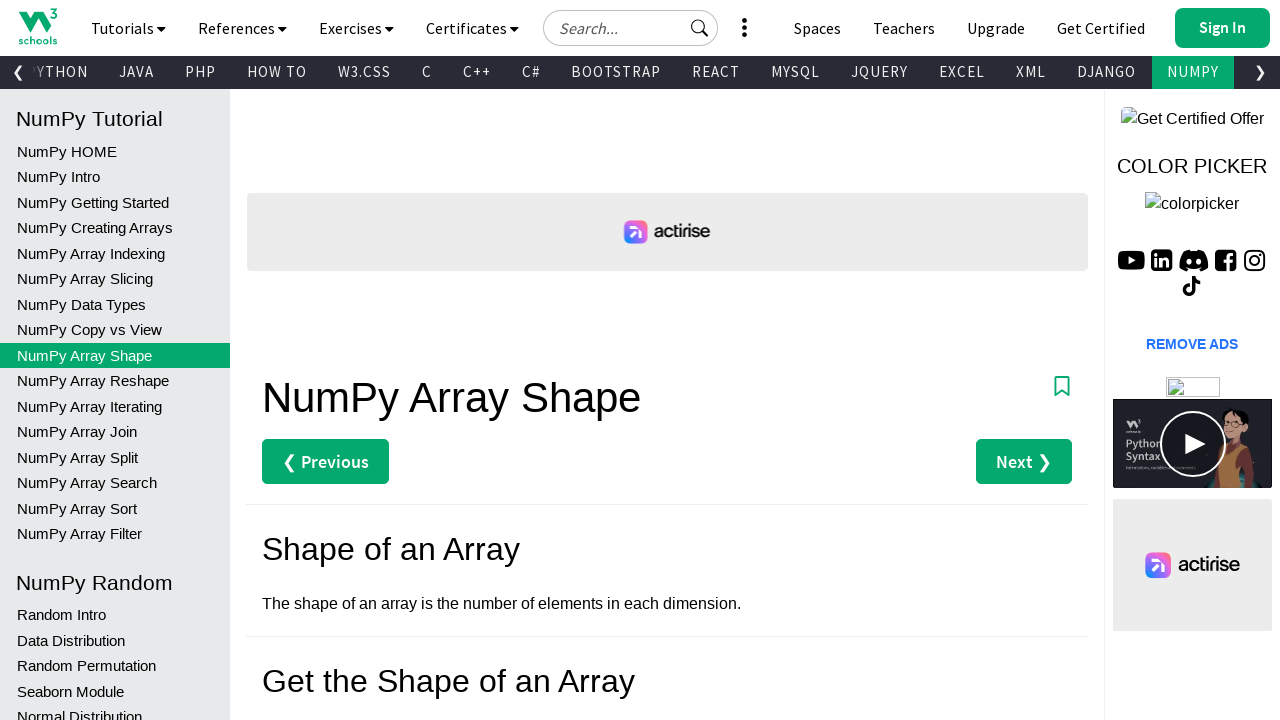